Tests table interaction functionality by verifying table structure (columns and rows), reading cell values, and clicking a column header to sort the table.

Starting URL: https://training-support.net/webelements/tables

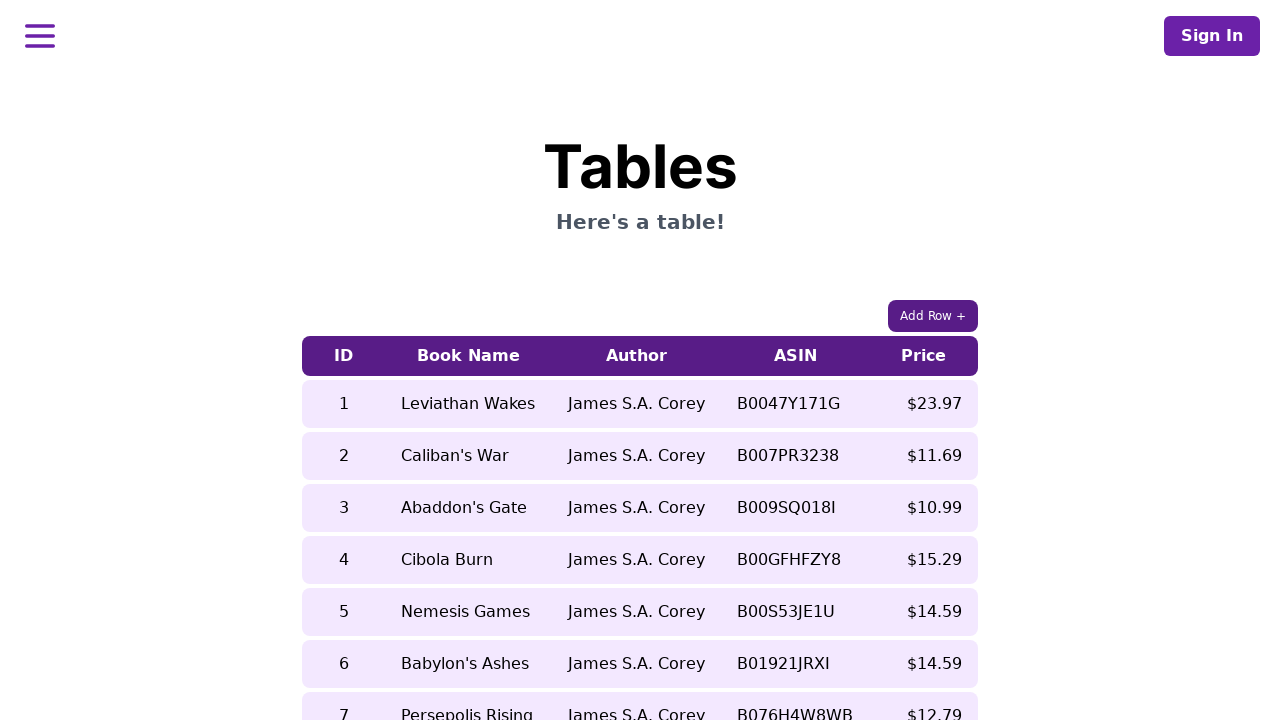

Waited for table with class 'table-auto' to be visible
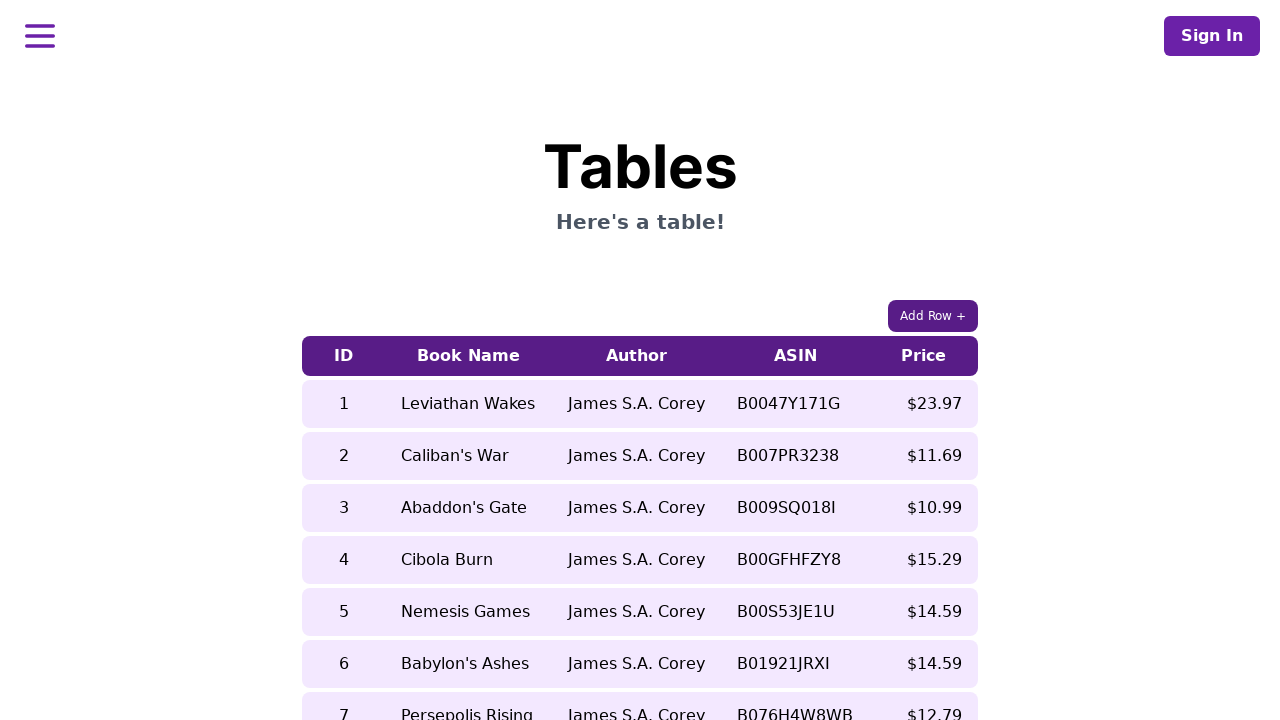

Verified table column headers exist
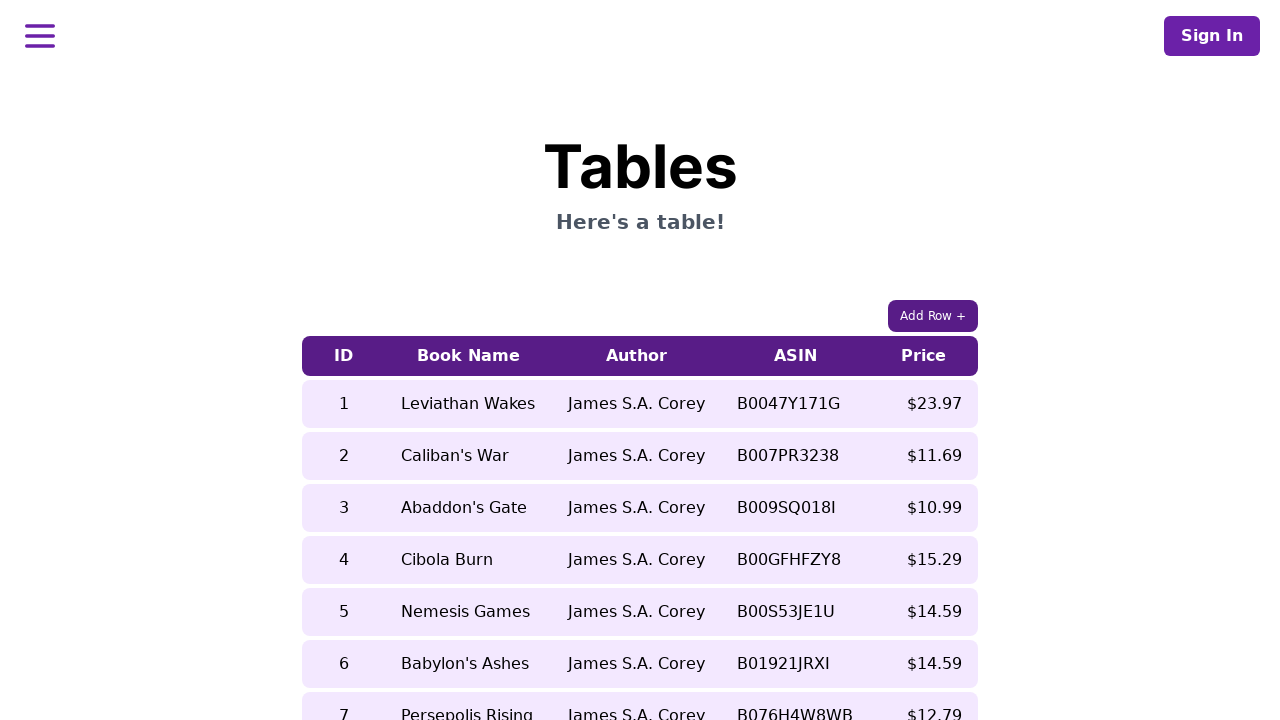

Verified table rows exist
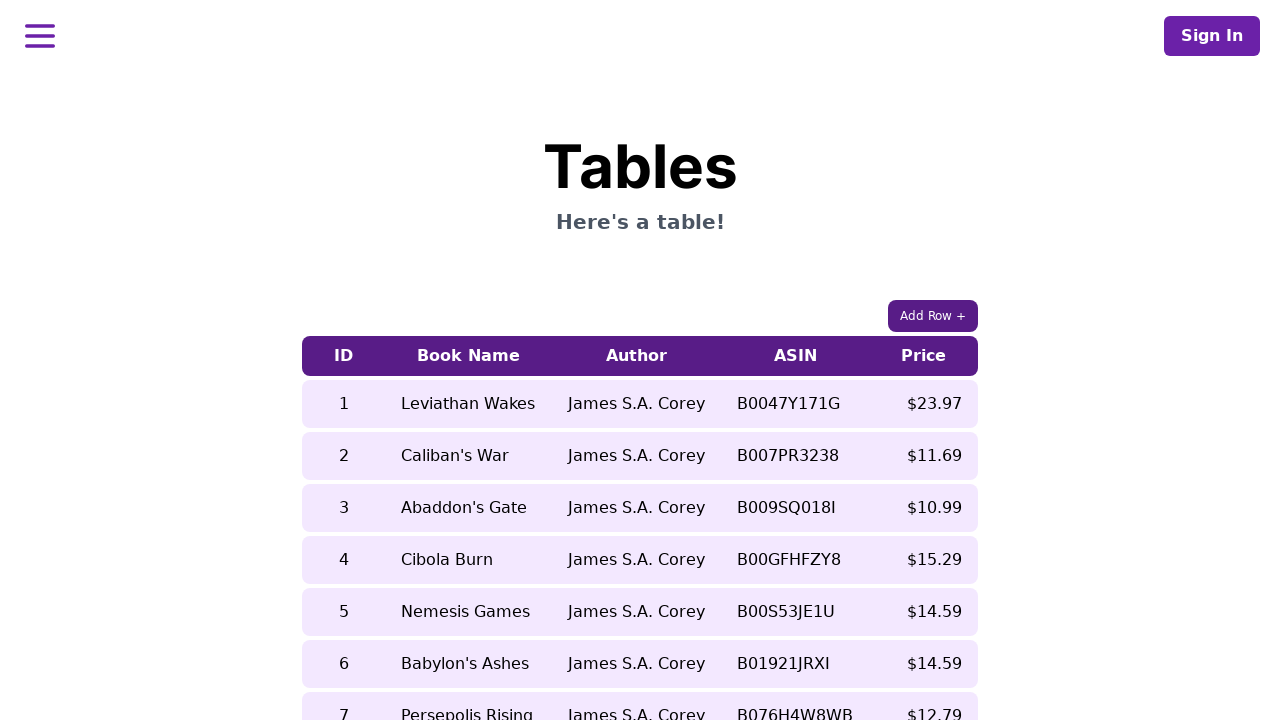

Located book name cell in 5th row before sorting
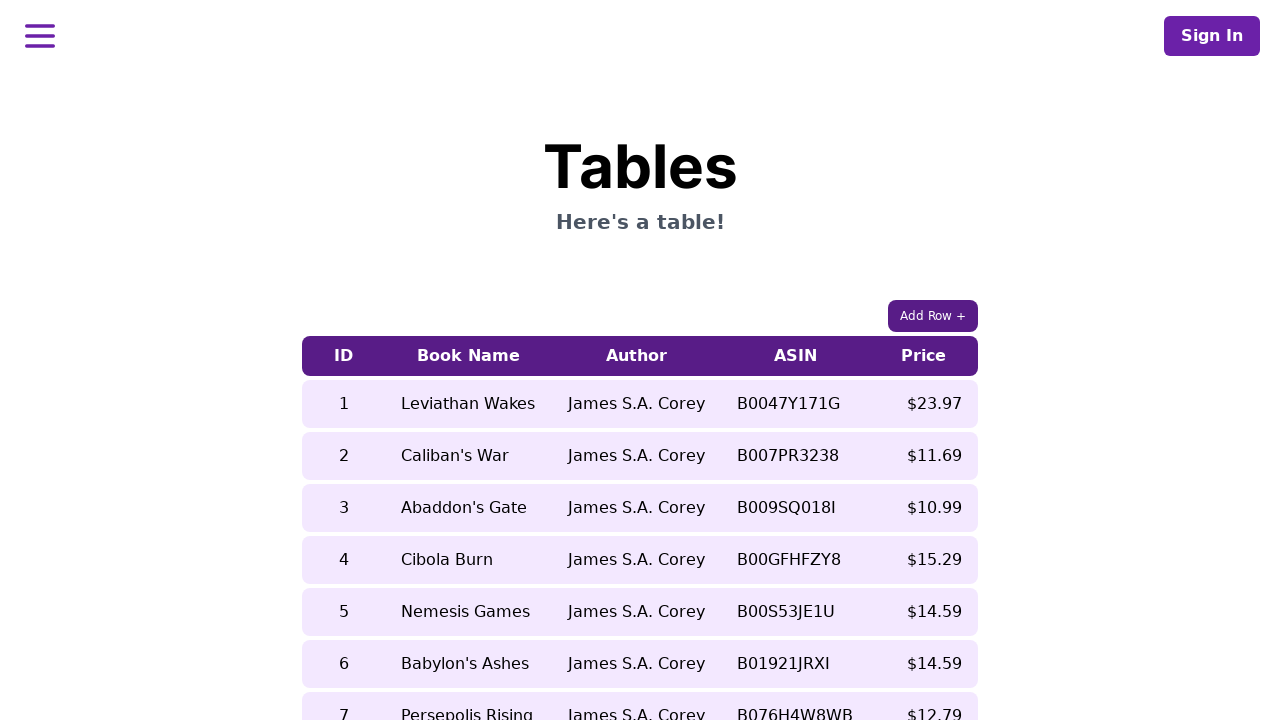

Clicked 5th column header to sort the table at (924, 356) on xpath=//table[contains(@class, 'table-auto')]/thead/tr/th[5]
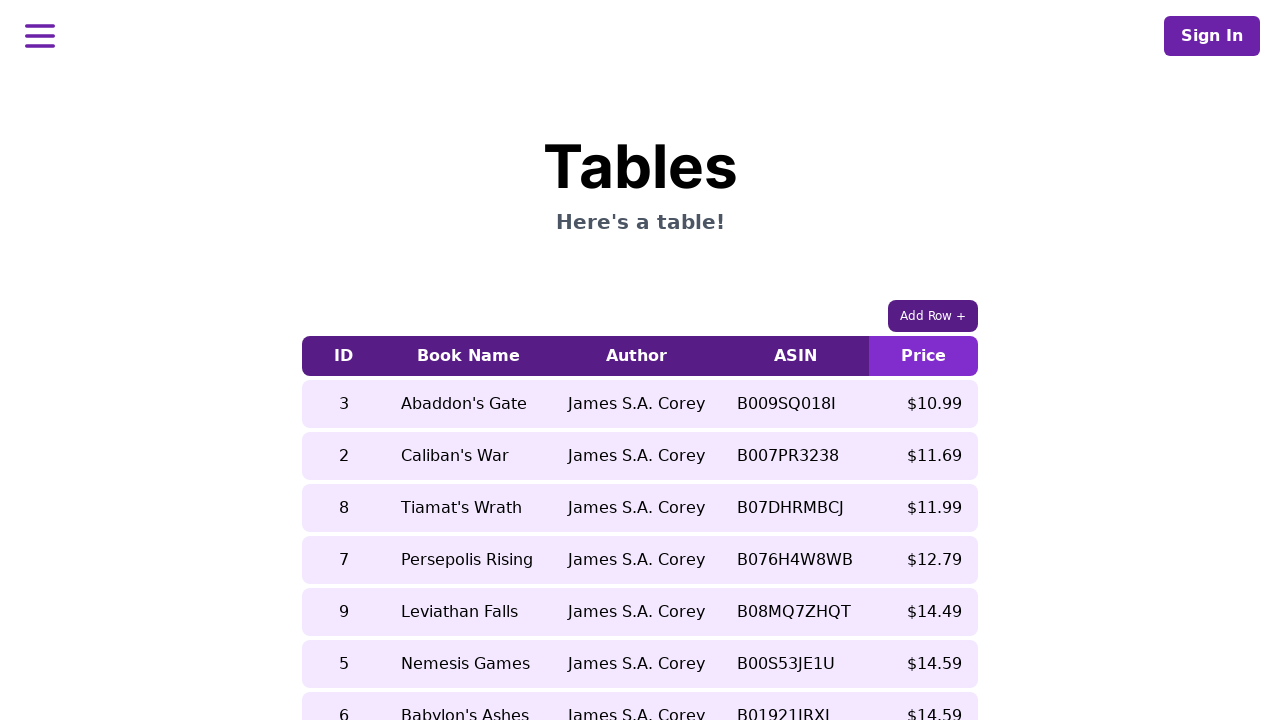

Waited for table to update after sorting
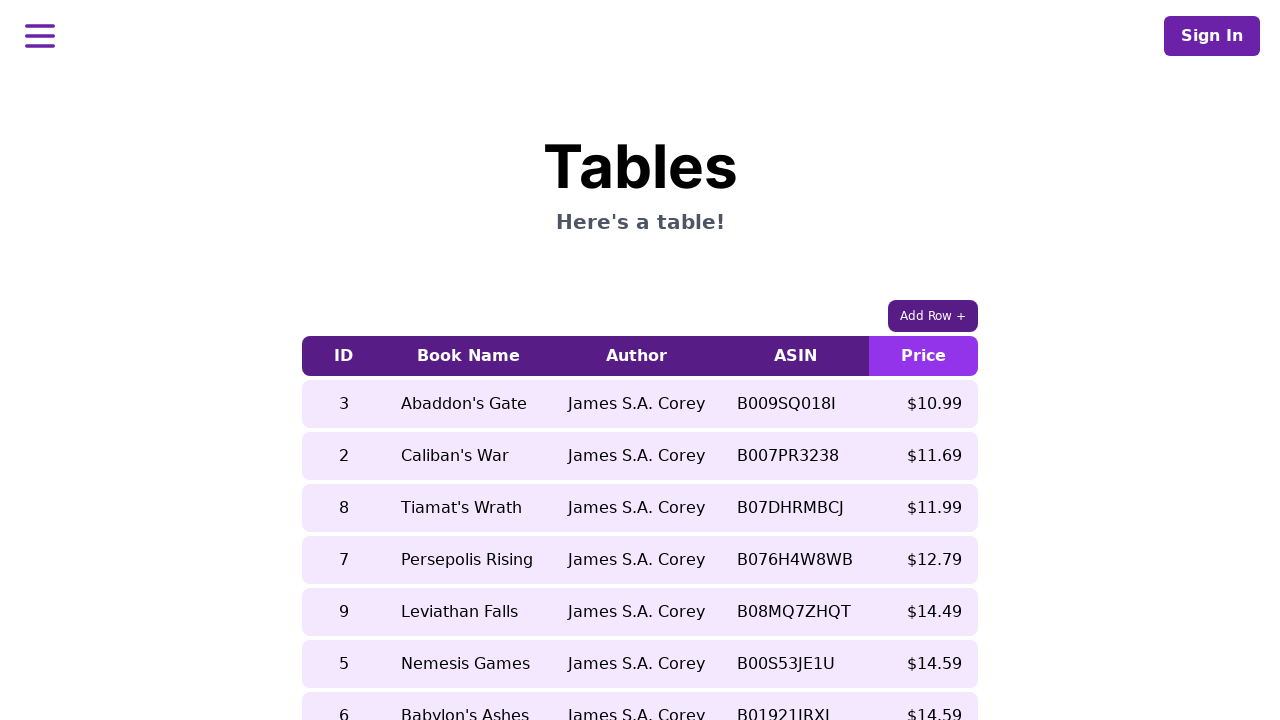

Verified book name cell in 5th row is still accessible after sorting
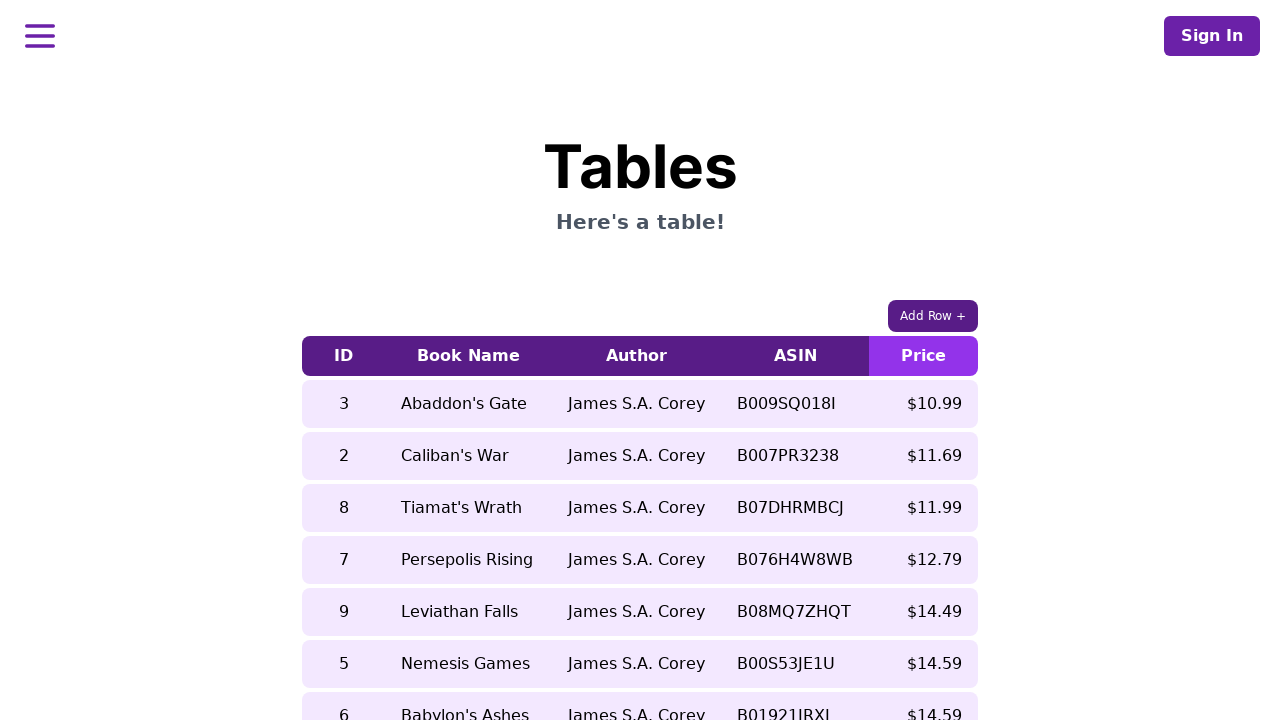

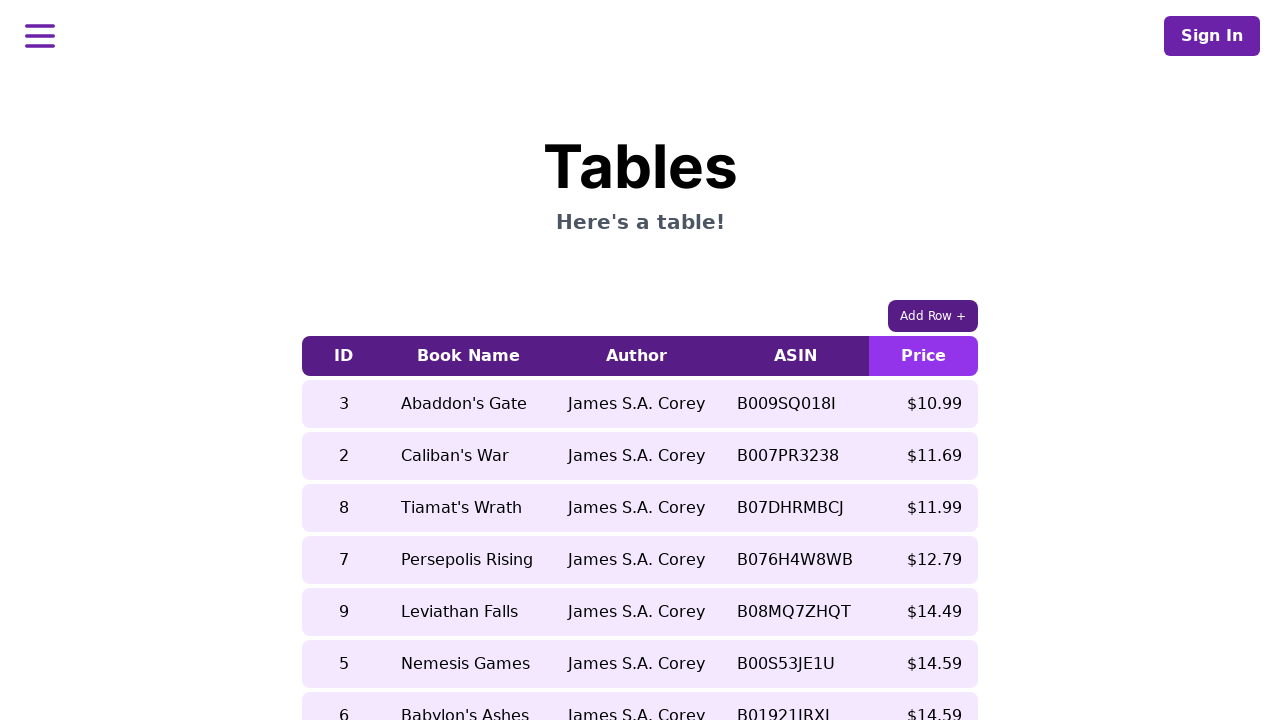